Tests that new todo items are appended to the bottom of the list and shows correct count

Starting URL: https://demo.playwright.dev/todomvc

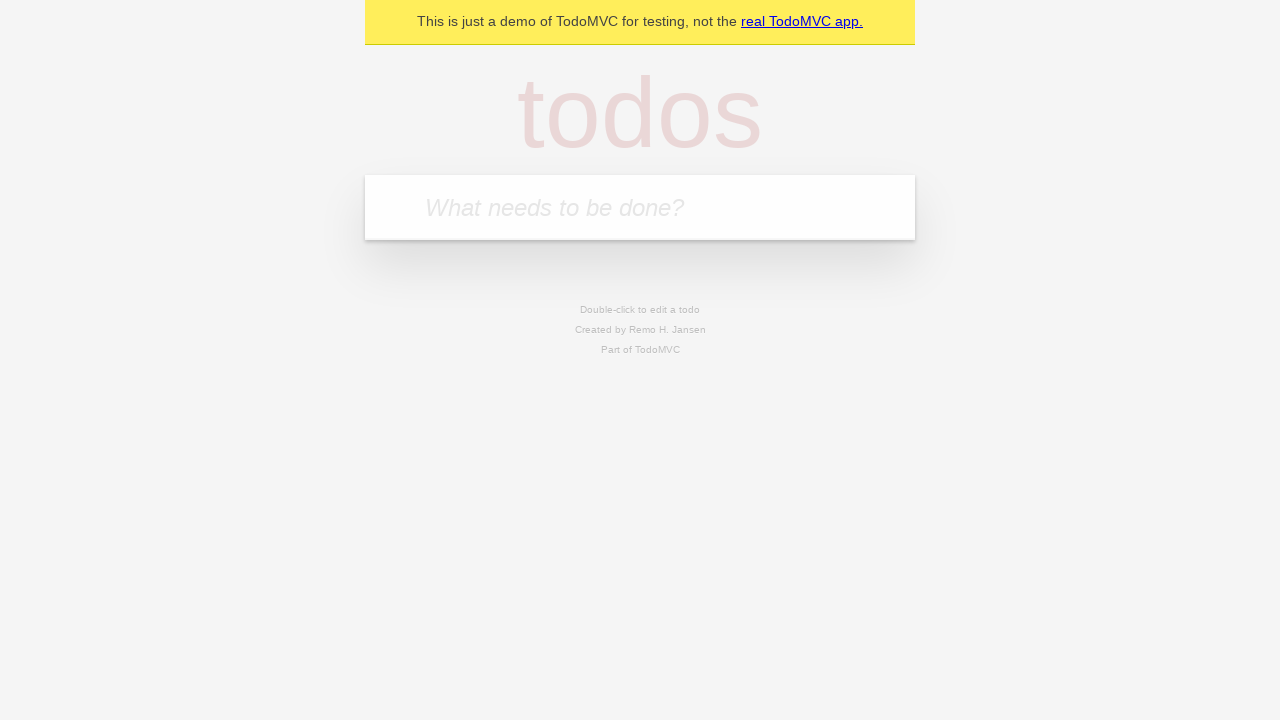

Filled todo input with 'buy some cheese' on internal:attr=[placeholder="What needs to be done?"i]
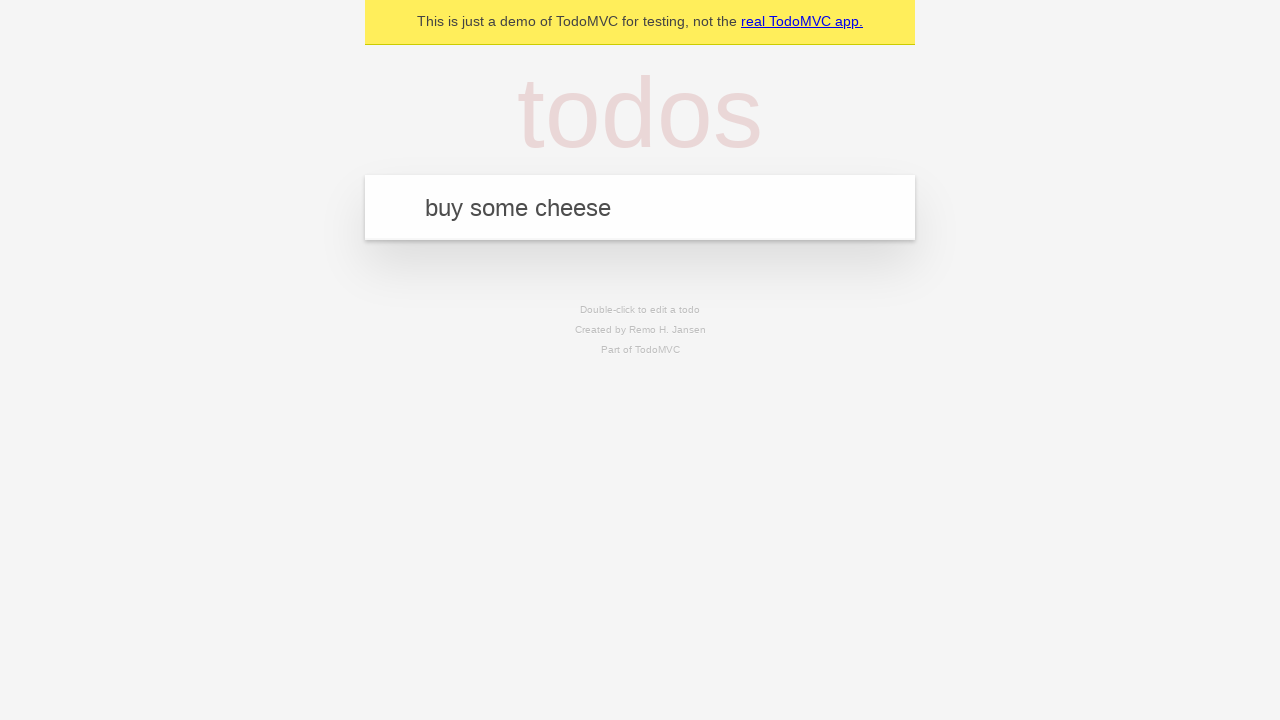

Pressed Enter to add first todo item on internal:attr=[placeholder="What needs to be done?"i]
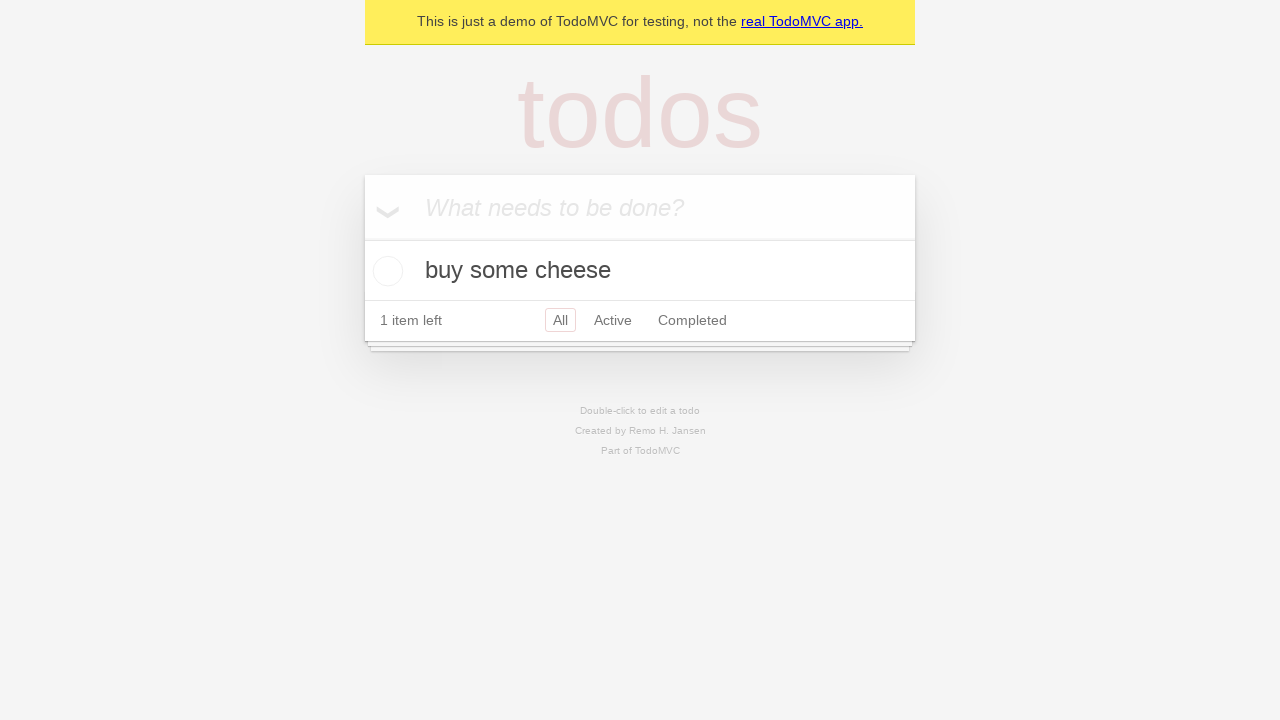

Filled todo input with 'feed the cat' on internal:attr=[placeholder="What needs to be done?"i]
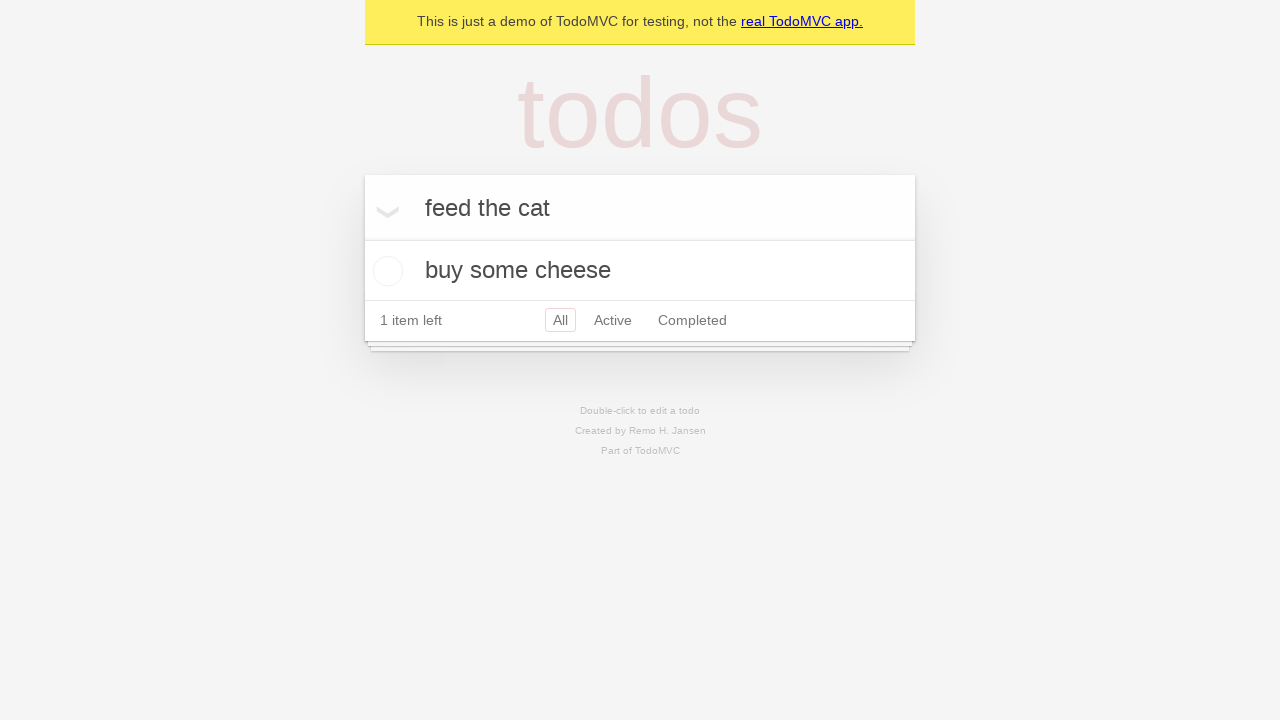

Pressed Enter to add second todo item on internal:attr=[placeholder="What needs to be done?"i]
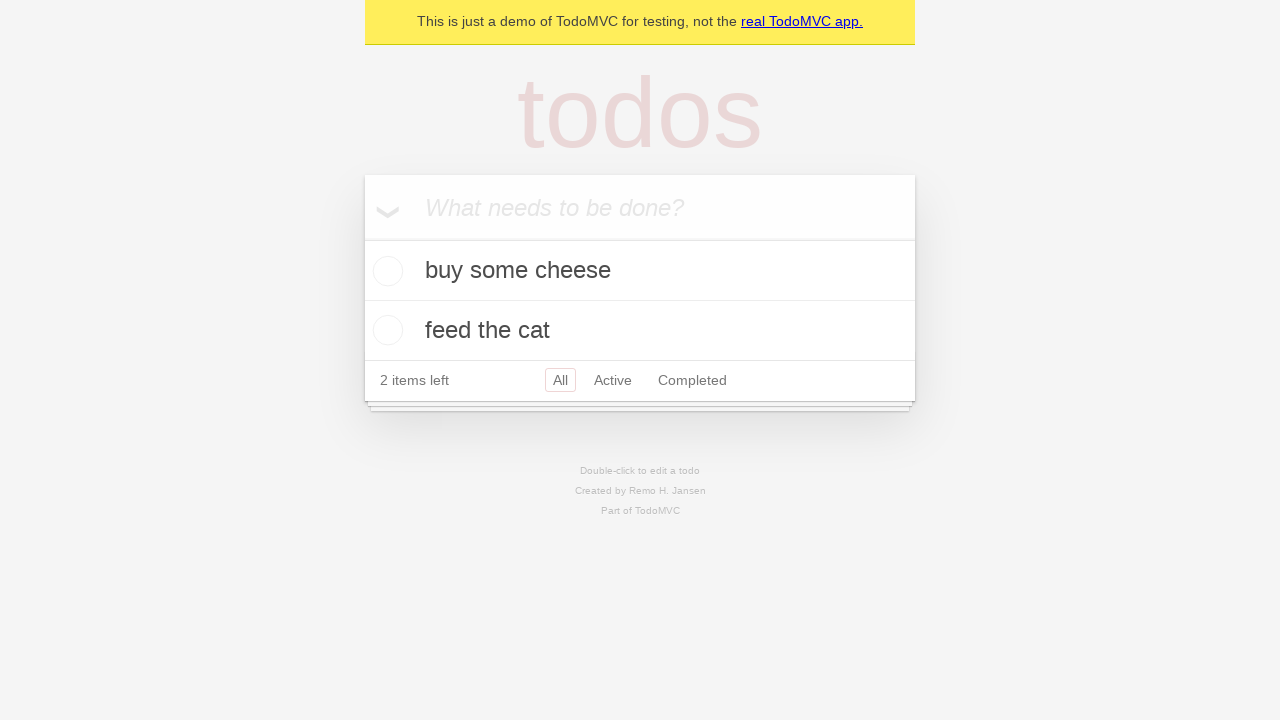

Filled todo input with 'book a doctors appointment' on internal:attr=[placeholder="What needs to be done?"i]
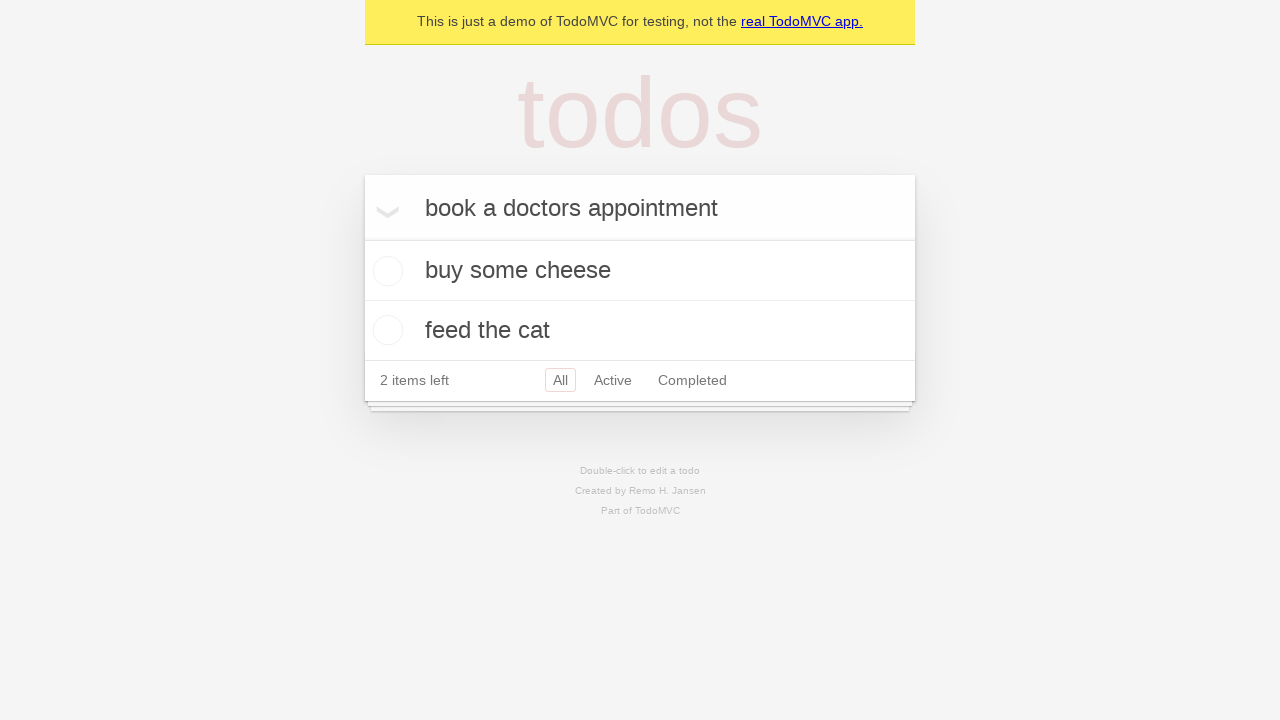

Pressed Enter to add third todo item on internal:attr=[placeholder="What needs to be done?"i]
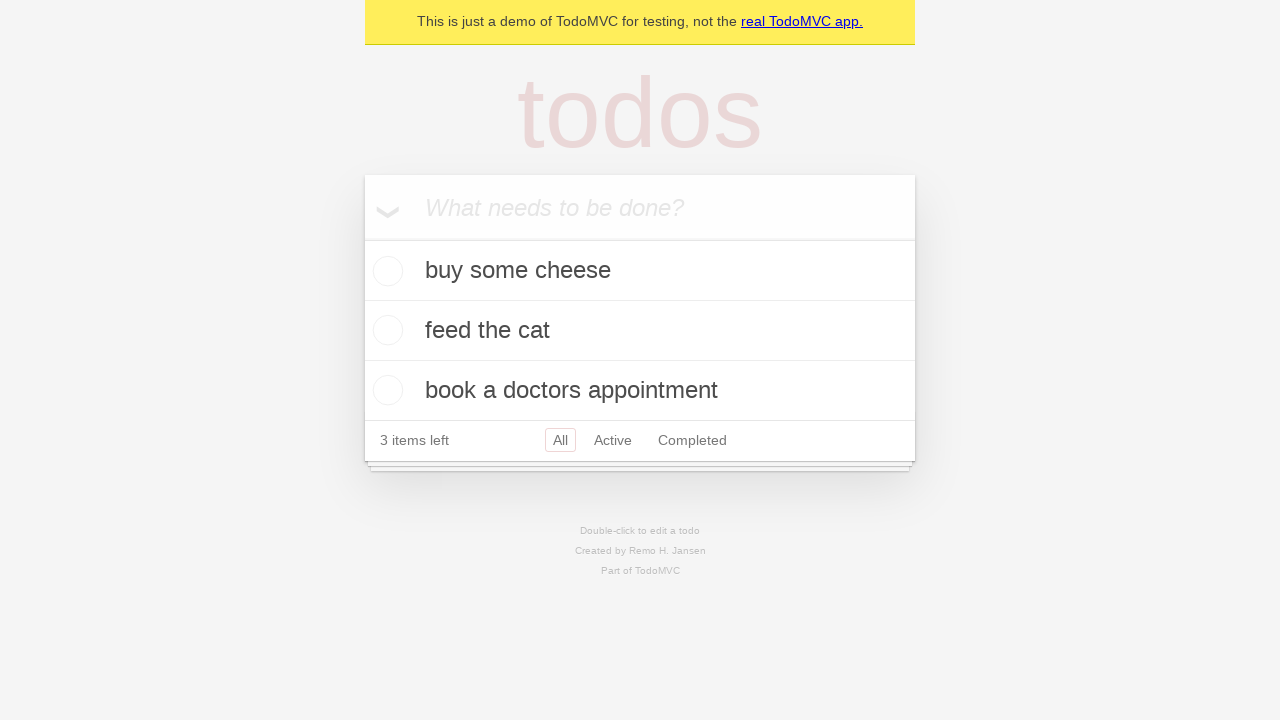

Todo count element is visible, all items have been added to the list
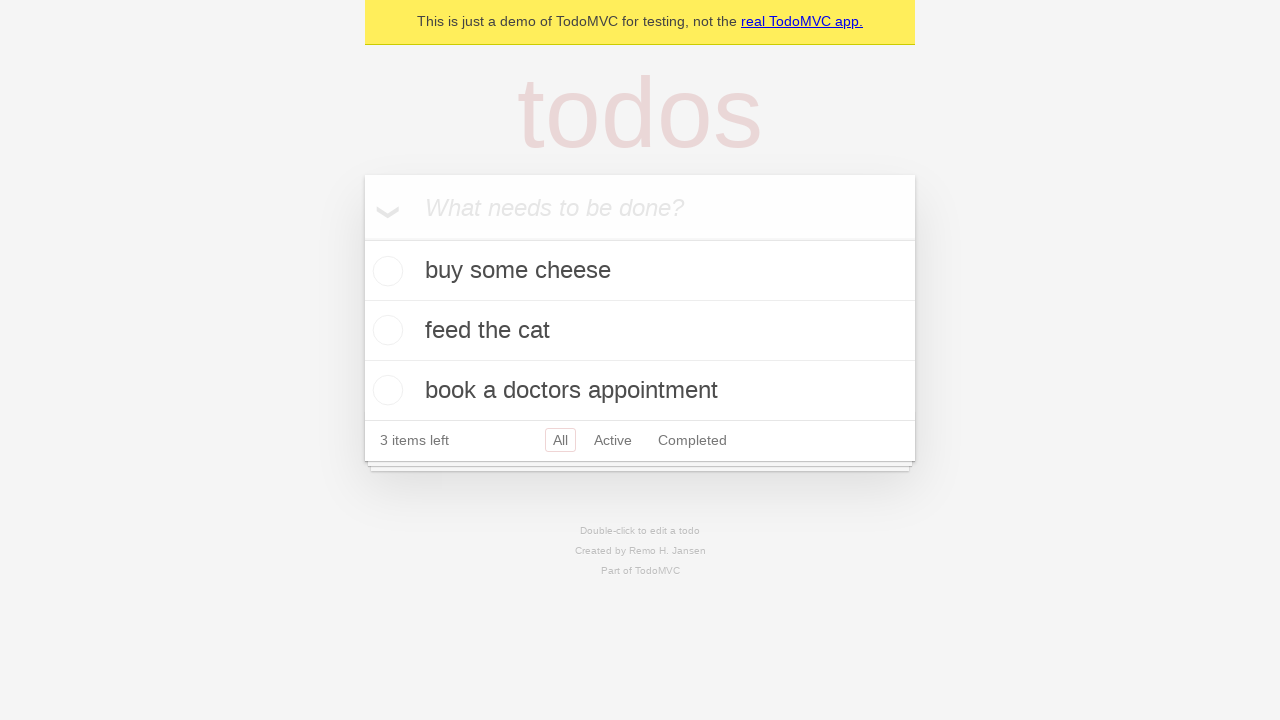

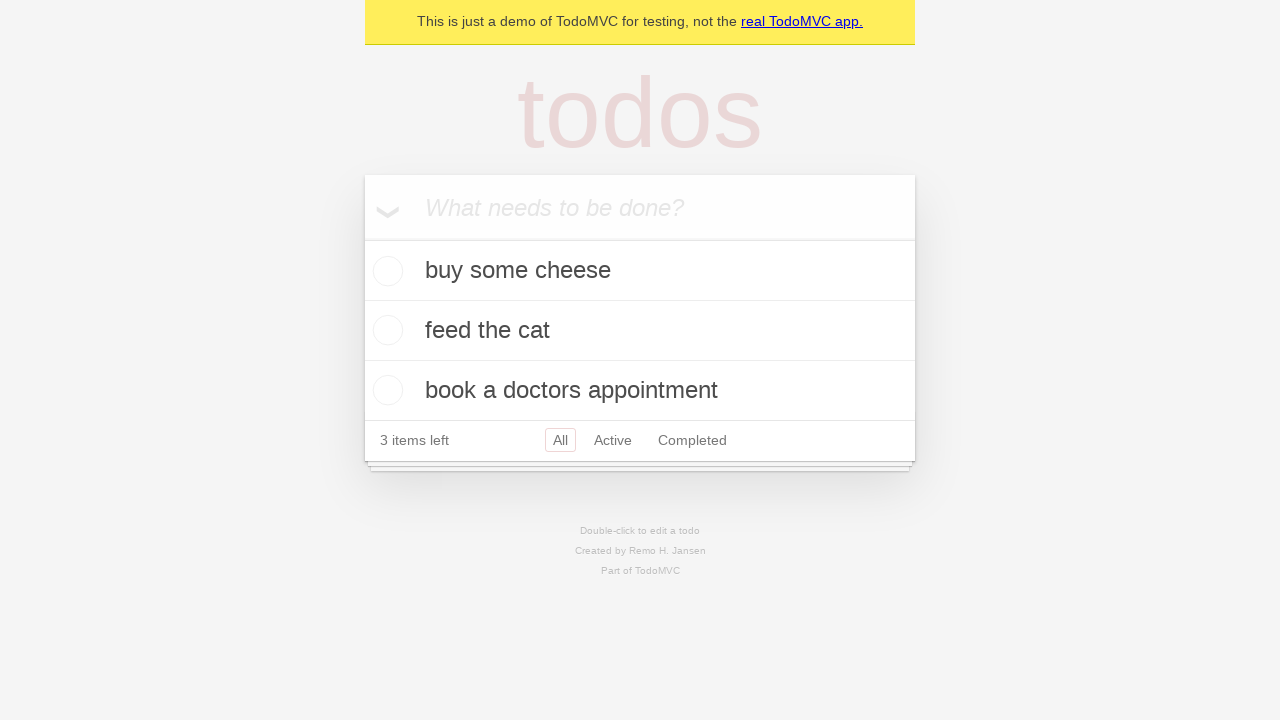